Tests Python.org search functionality by entering "pycon" in the search field and submitting the search

Starting URL: http://www.python.org

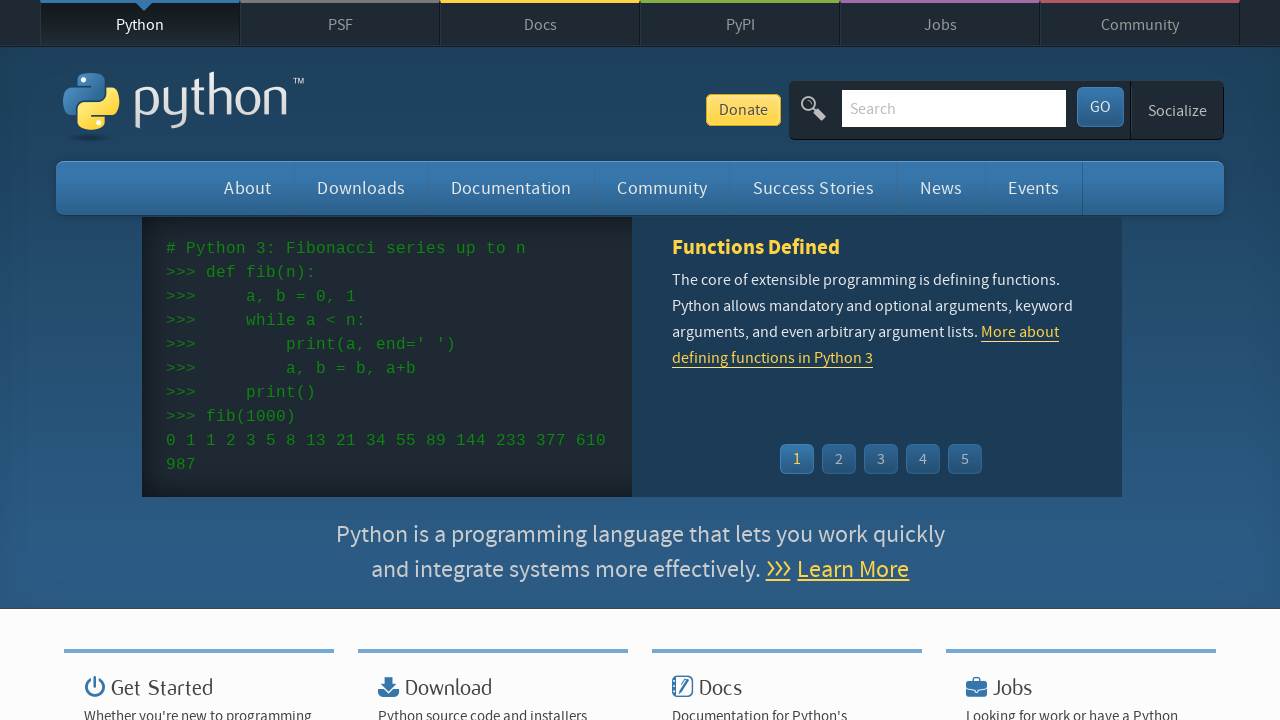

Located and cleared the search field on input[name='q']
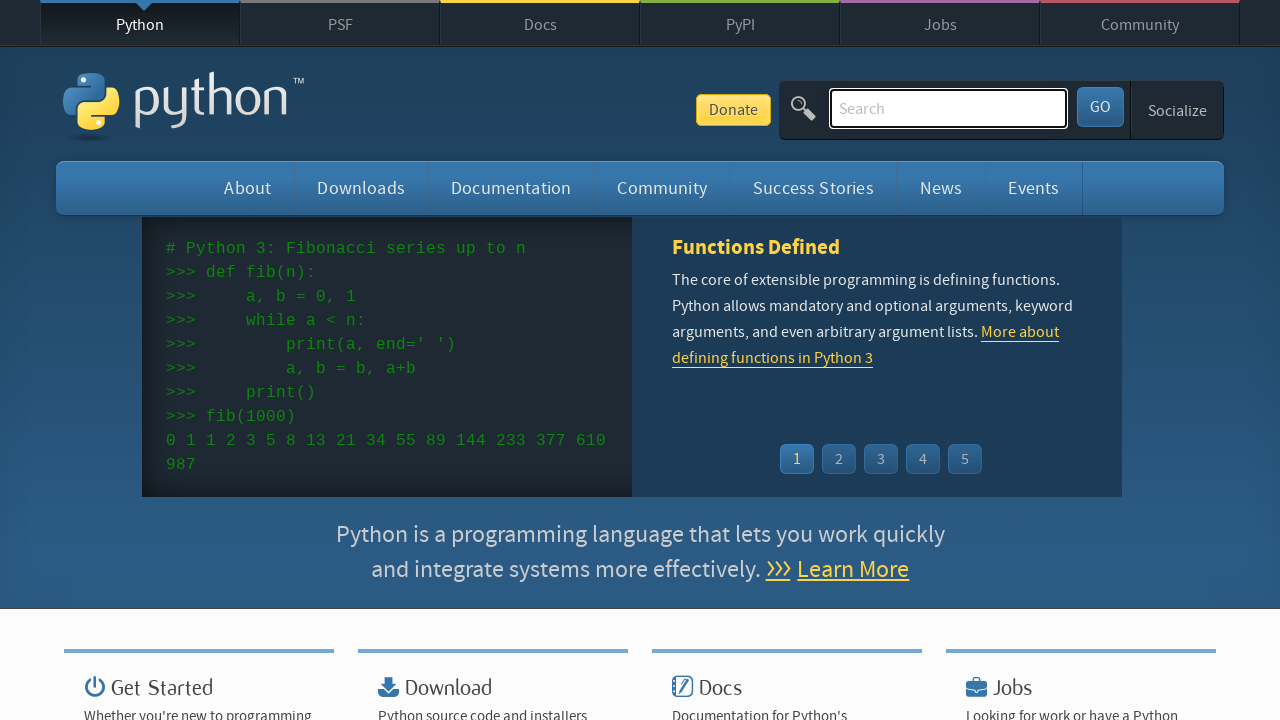

Filled search field with 'pycon' on input[name='q']
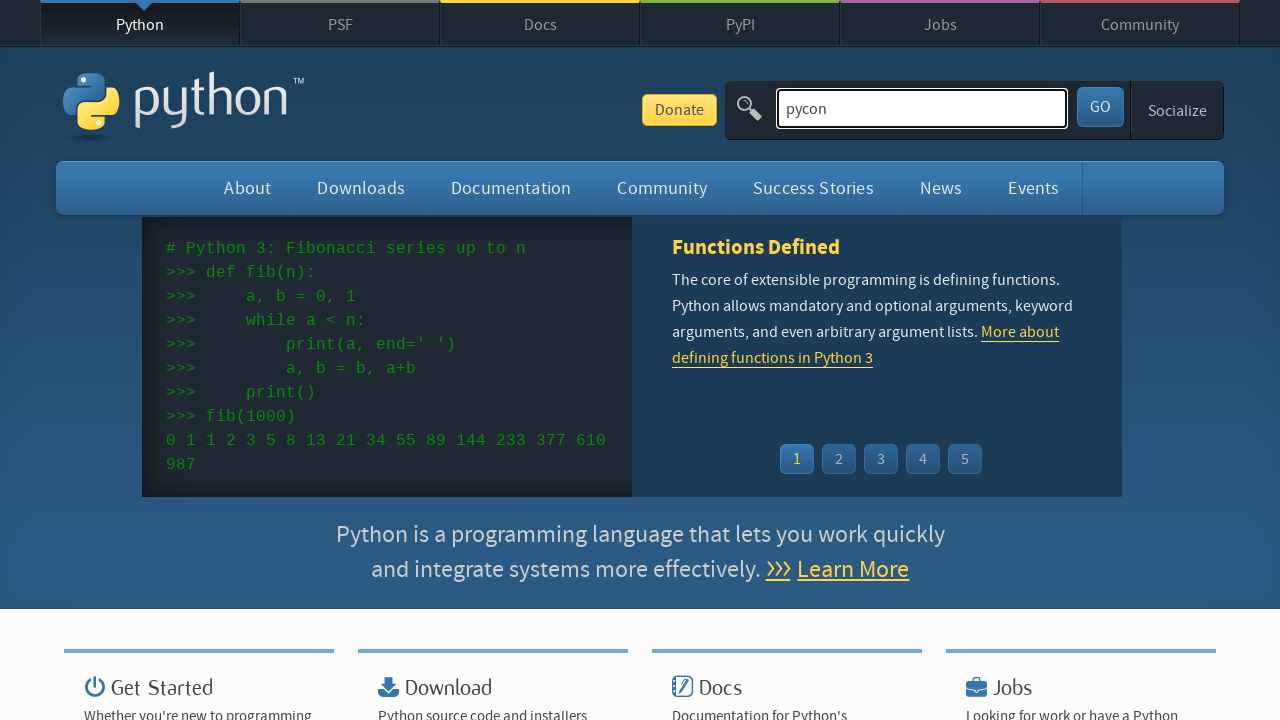

Pressed Enter to submit search on input[name='q']
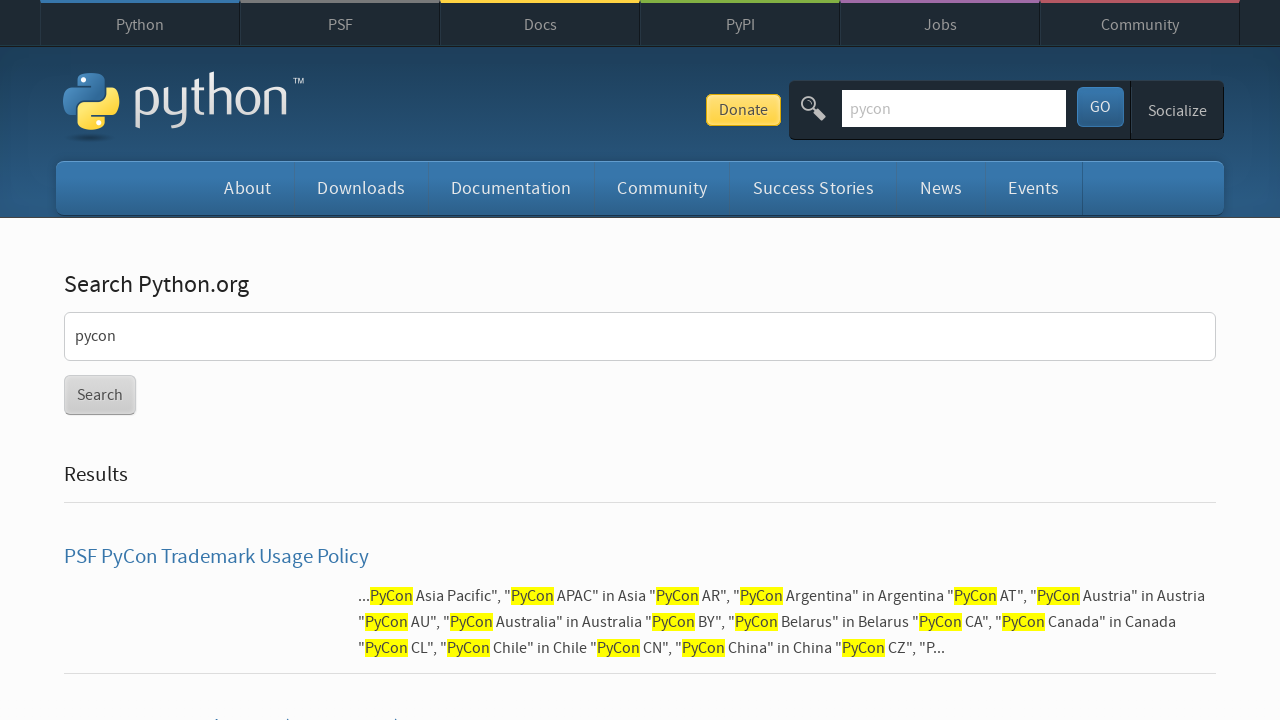

Waited for search results page to load (networkidle)
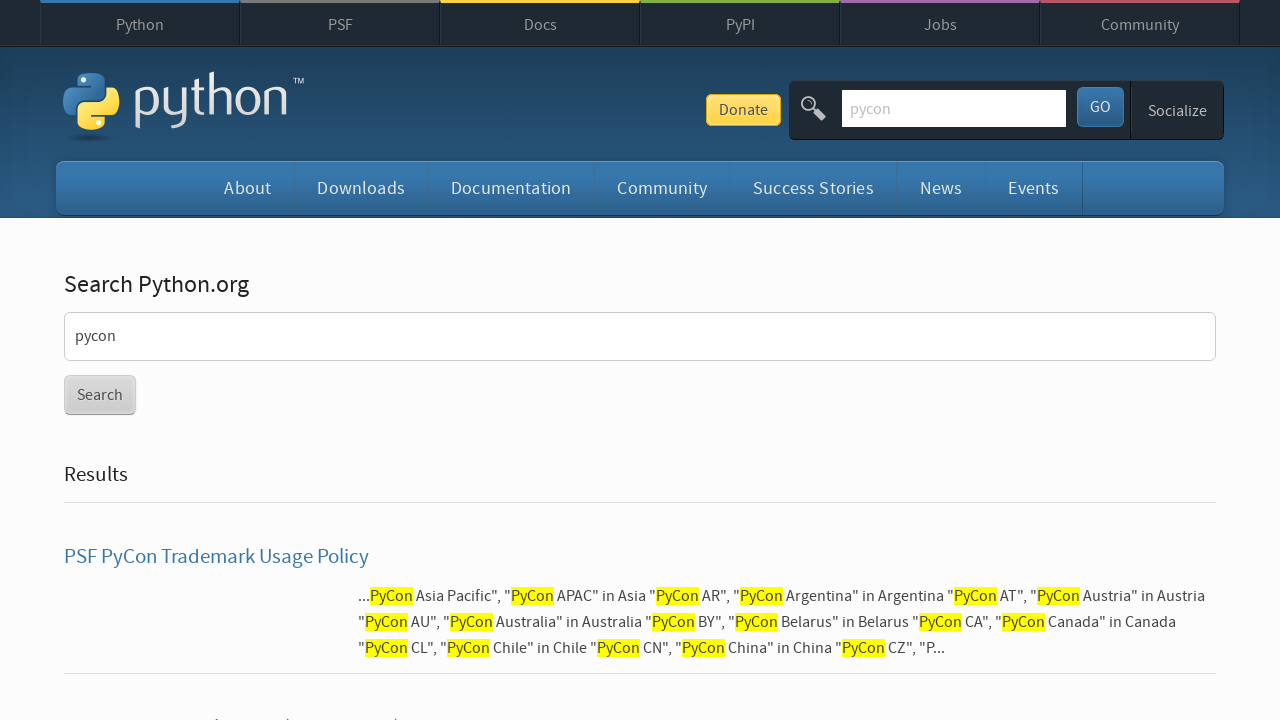

Verified that search results were found (no 'No results found' message)
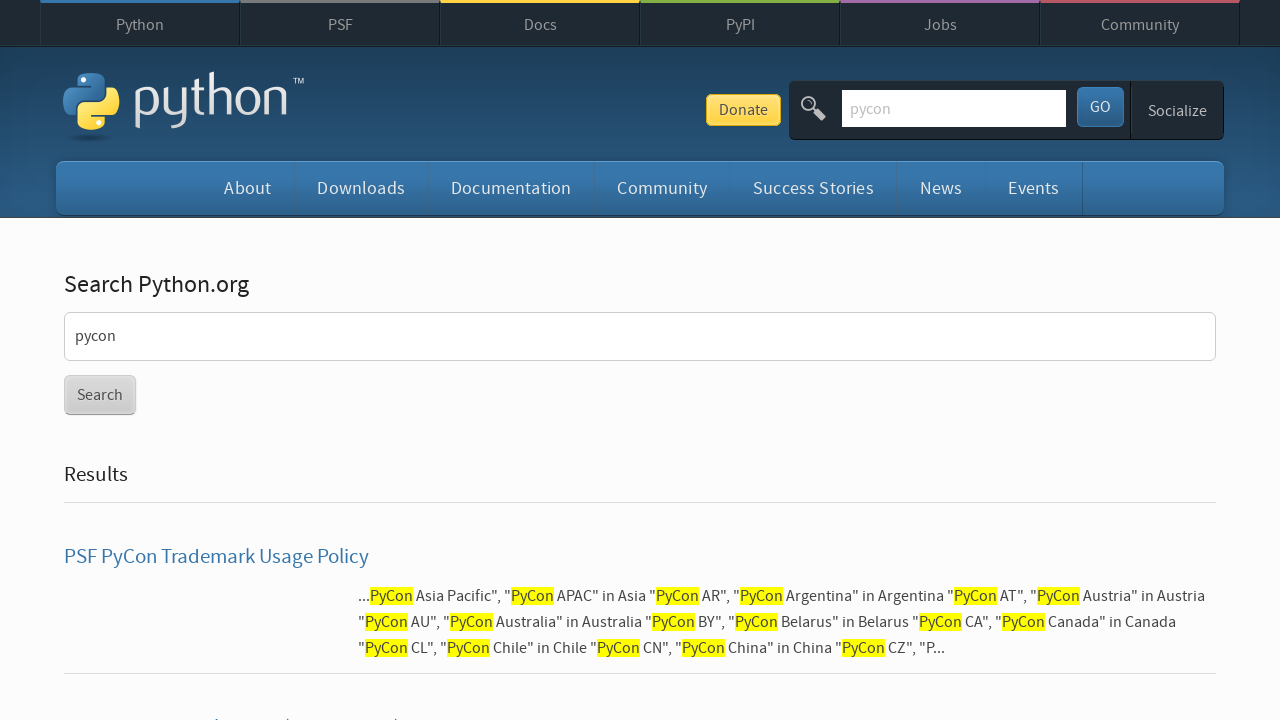

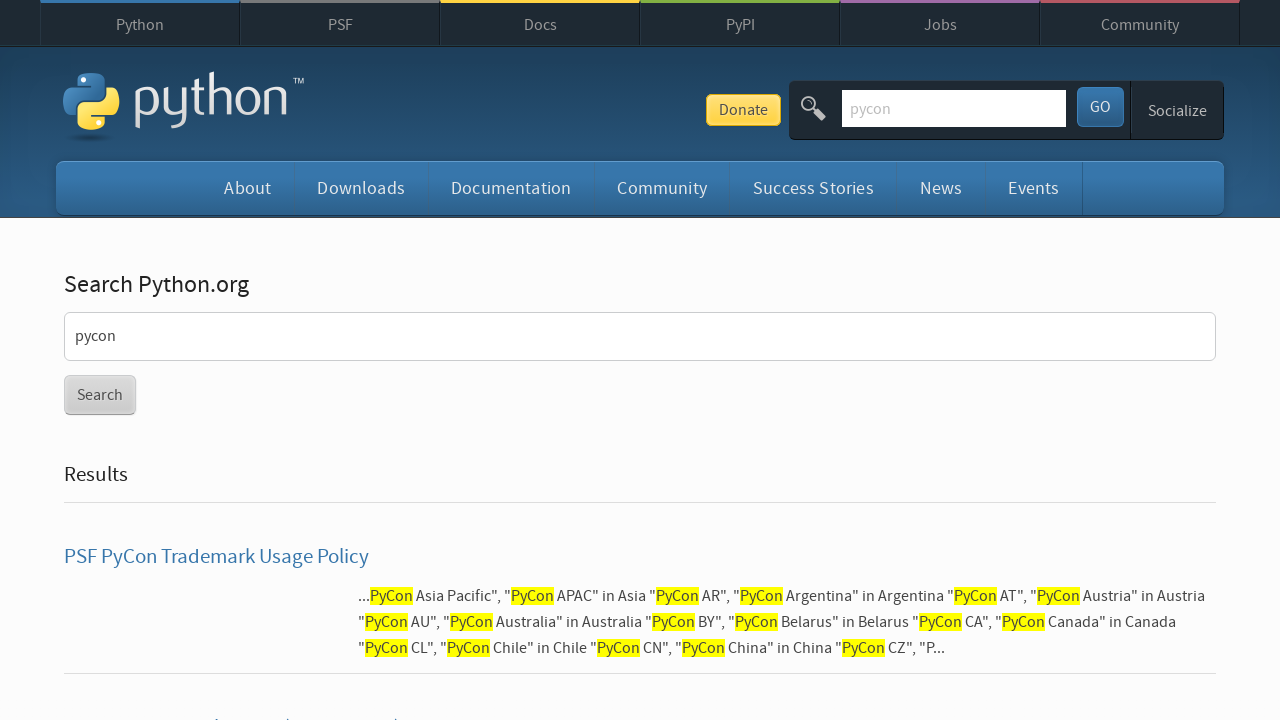